Tests multi-select dropdown functionality by selecting and deselecting options using different methods (by value, index, and visible text), and tests the select/deselect all button

Starting URL: https://grotechminds.com/multiple-select/

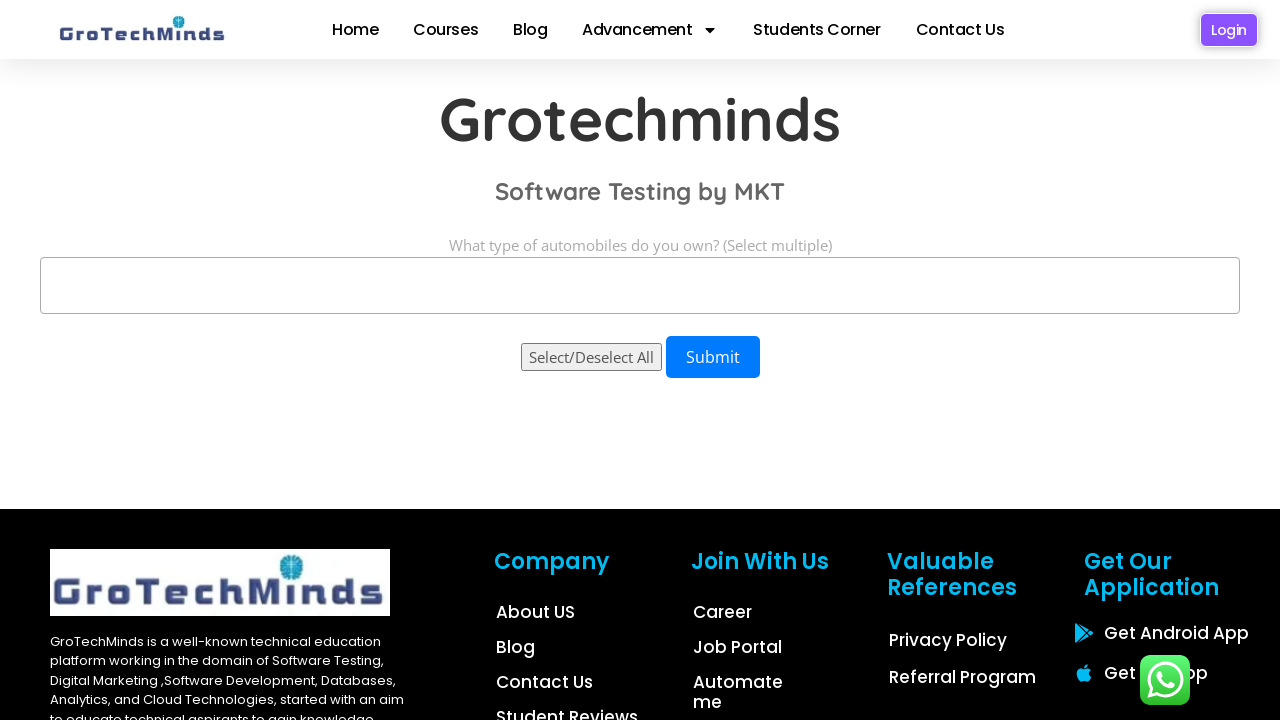

Located the multi-select dropdown element with id 'automobiles'
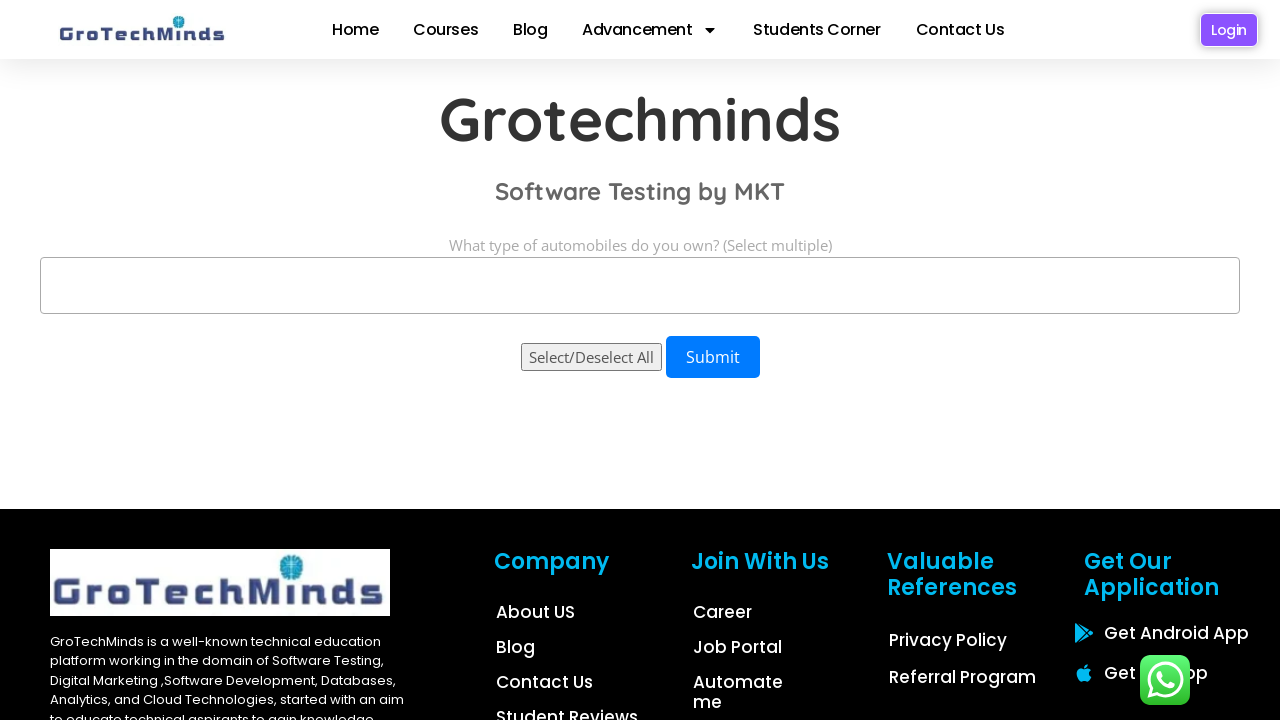

Selected 'motorcycle' option by value on #automobiles
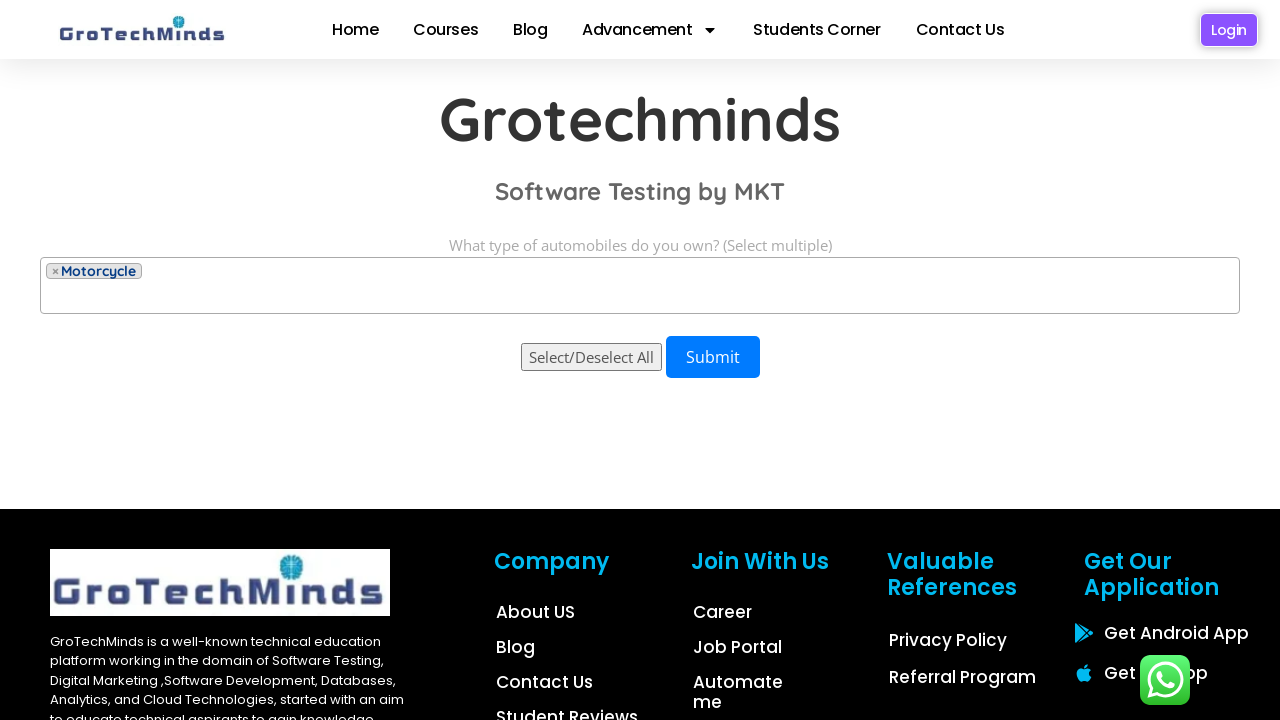

Selected option at index 2 on #automobiles
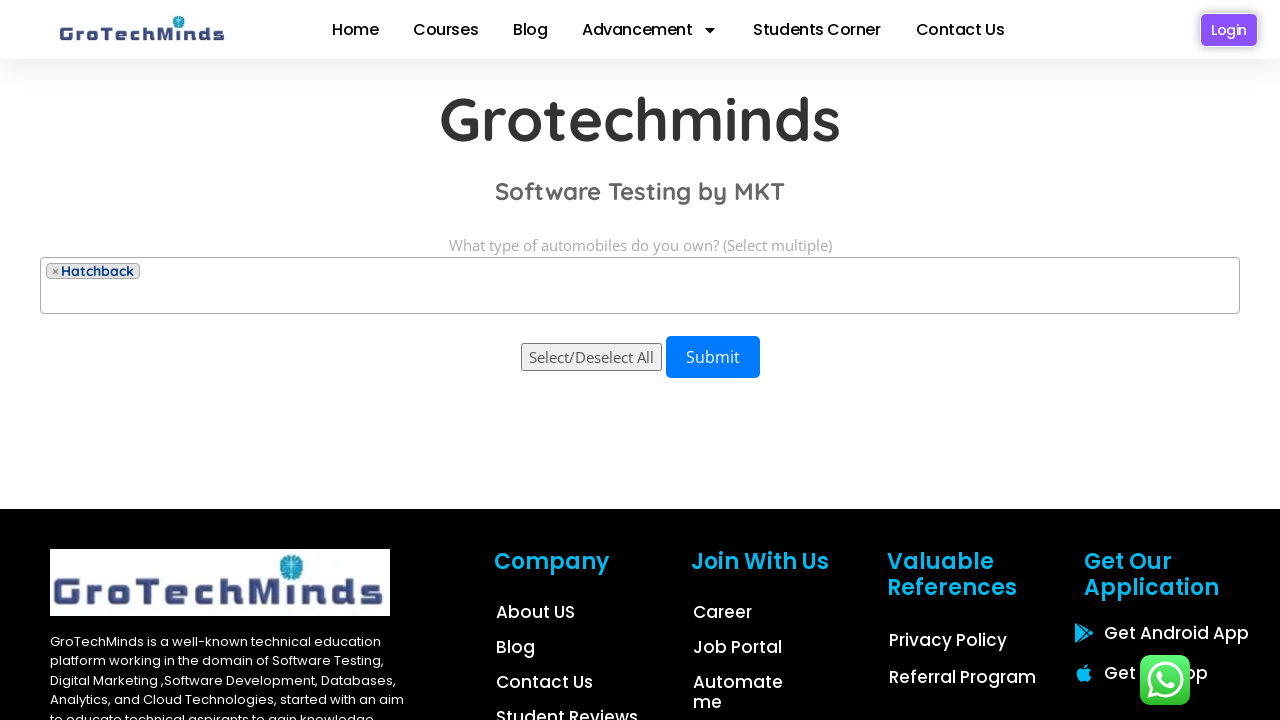

Selected 'Sedan' option by visible text on #automobiles
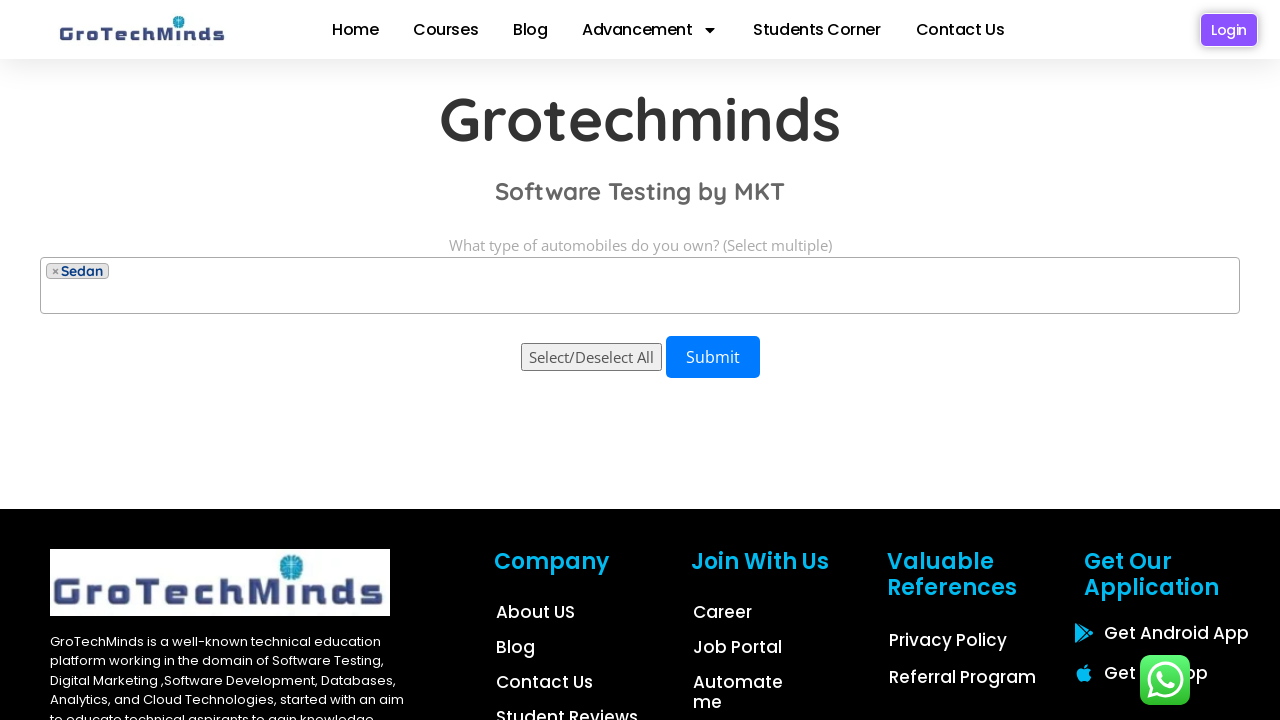

Selected 'suv' option by value on #automobiles
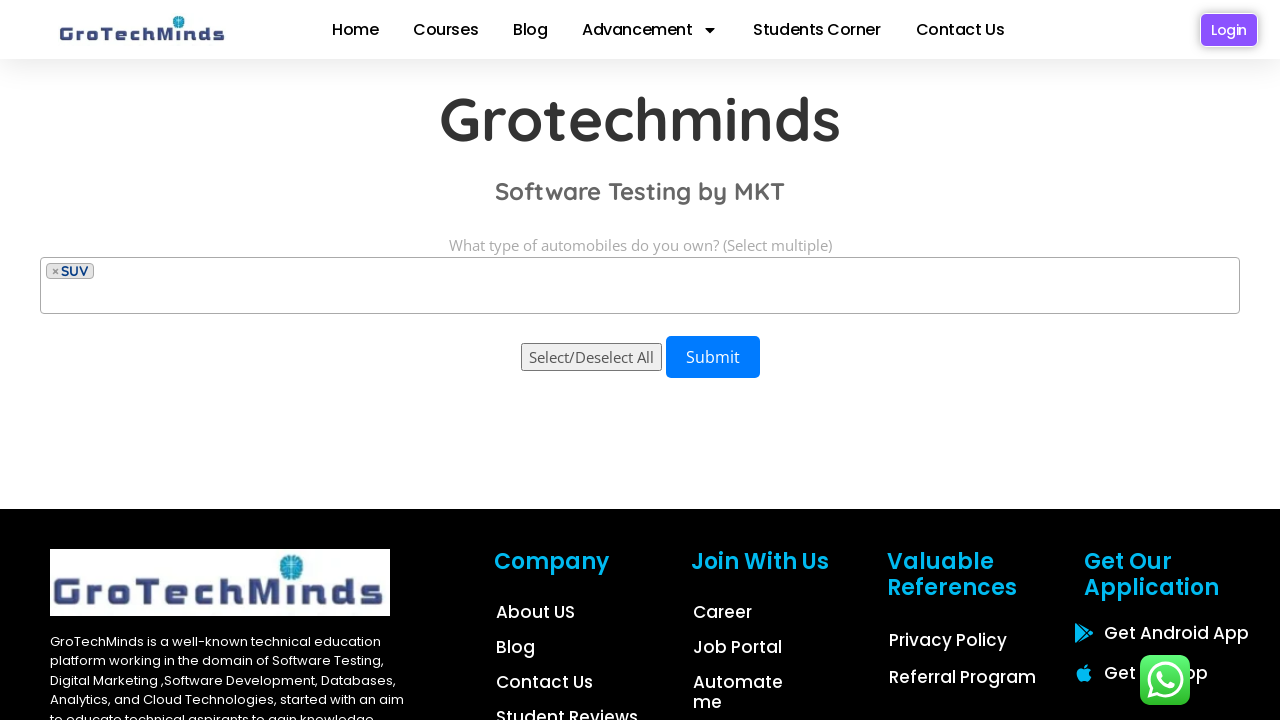

Deselected 'Motorcycle' option by text
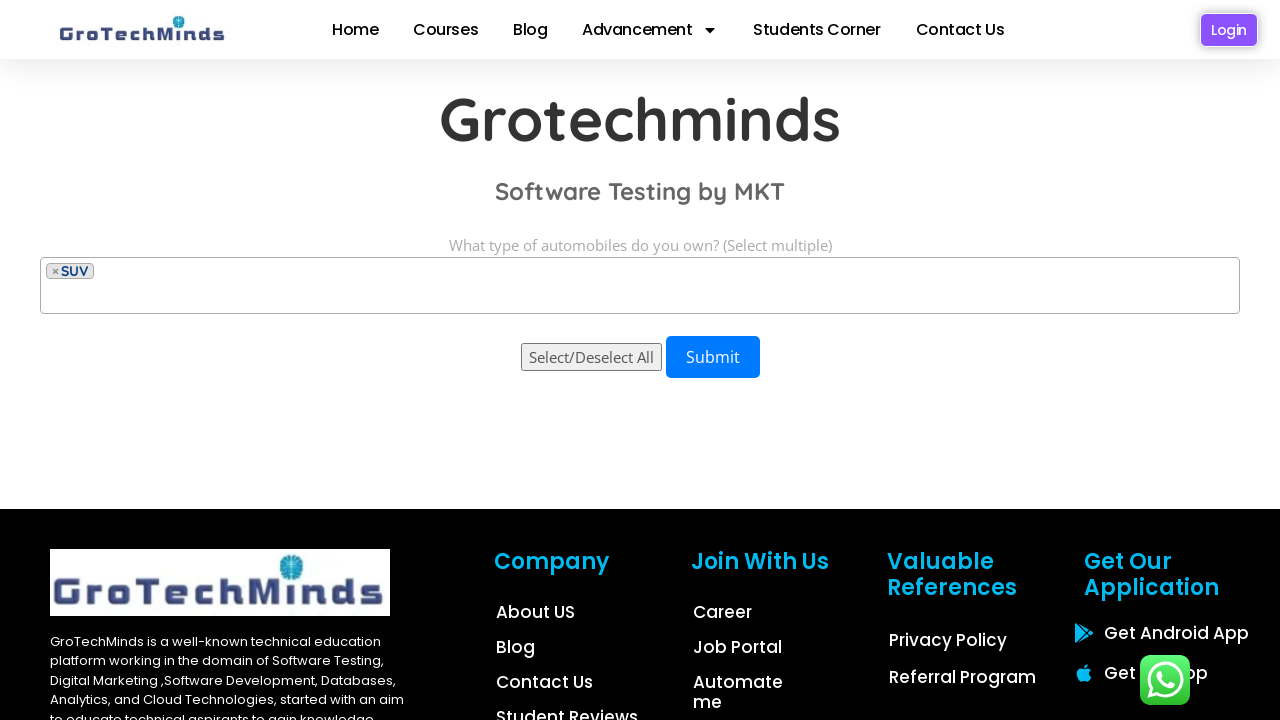

Deselected 'sedan' option by value
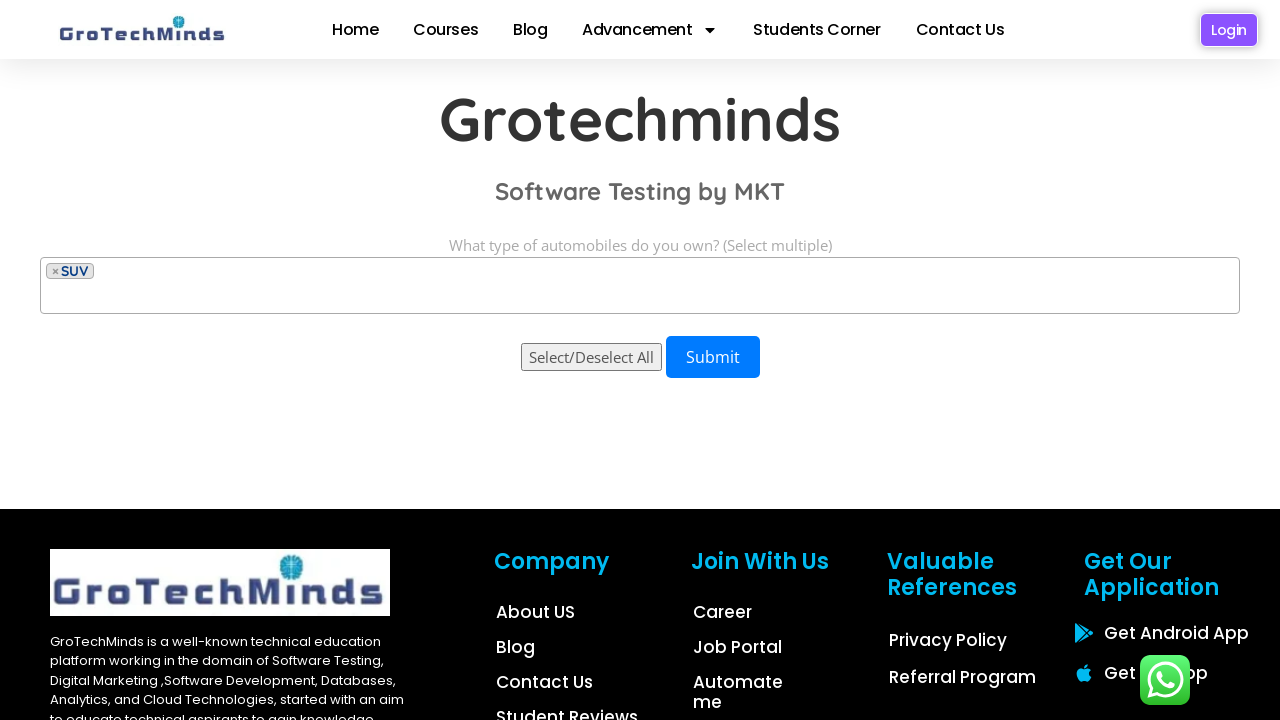

Deselected option at index 2
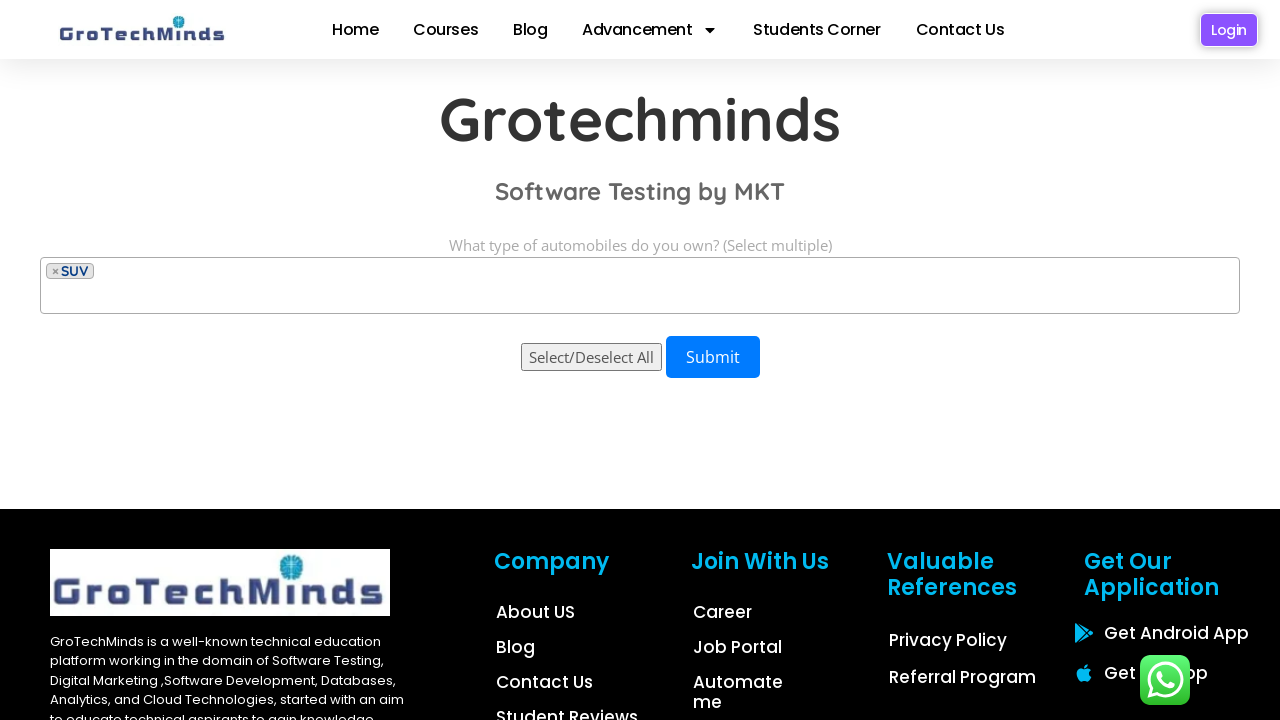

Deselected 'SUV' option by text
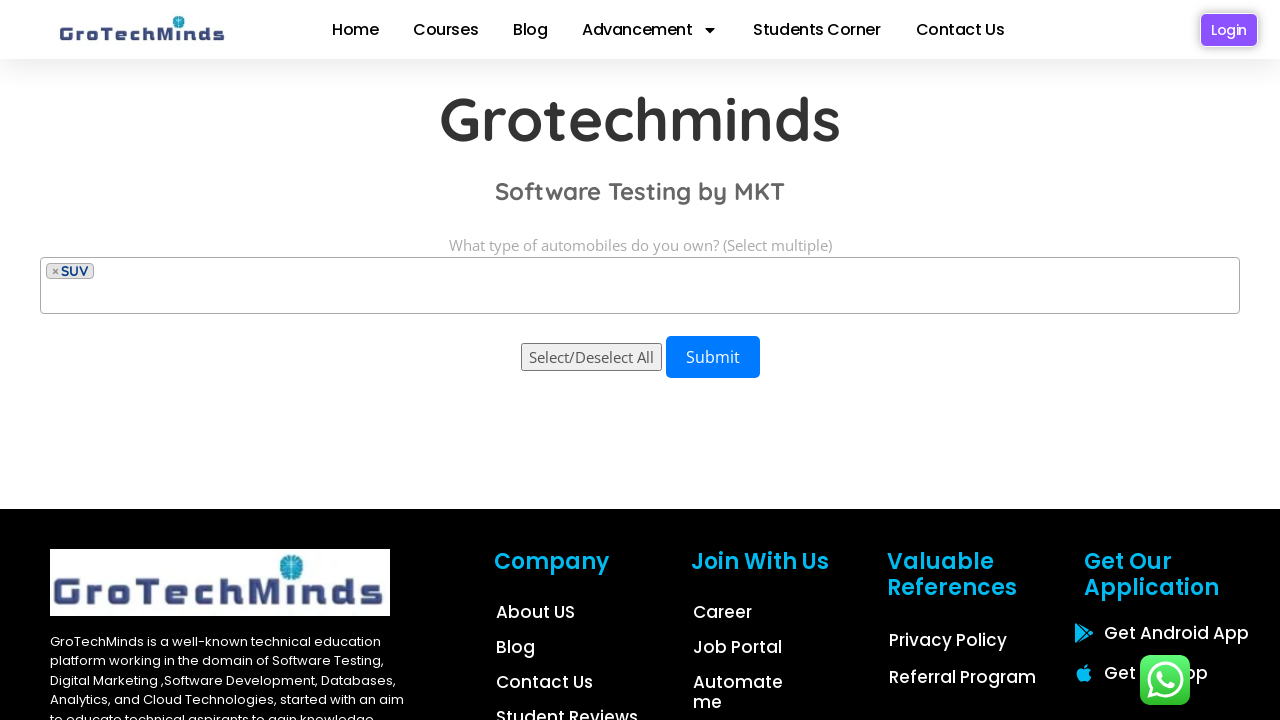

Located the Select/Deselect All button
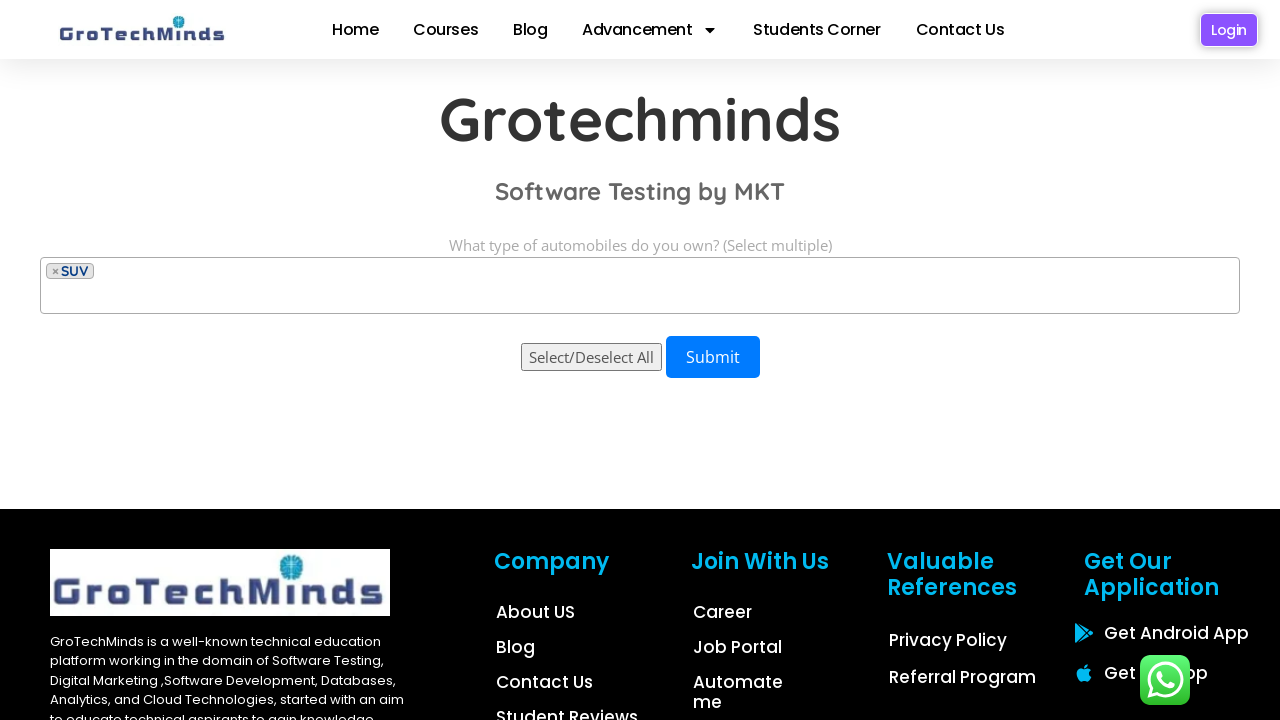

Clicked Select/Deselect All button to select all options at (591, 357) on input[value='Select/Deselect All']
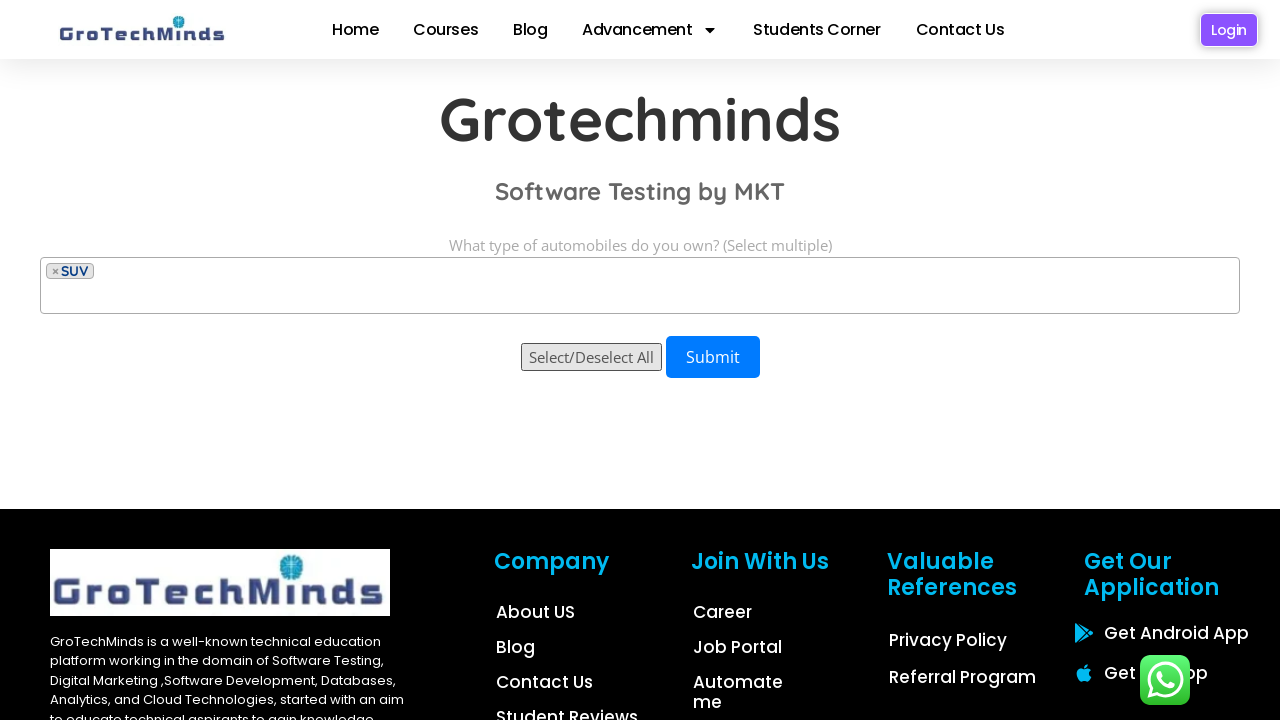

Clicked Select/Deselect All button again to deselect all options at (591, 357) on input[value='Select/Deselect All']
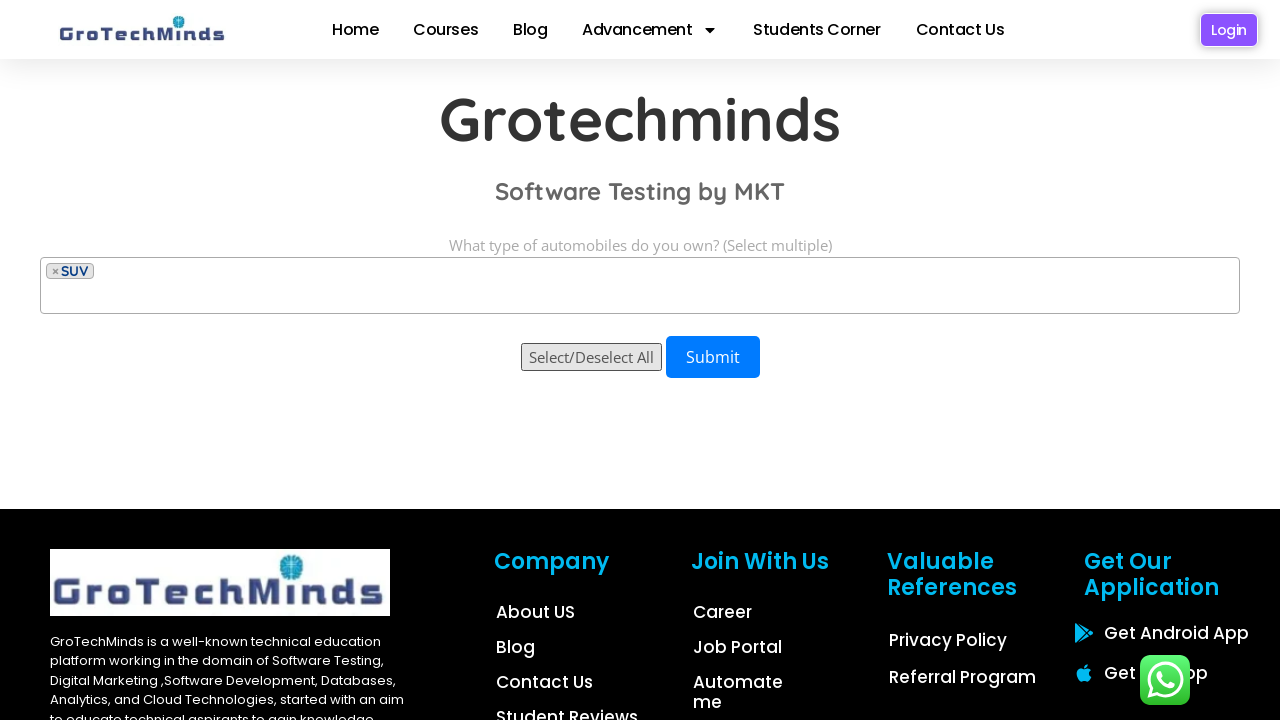

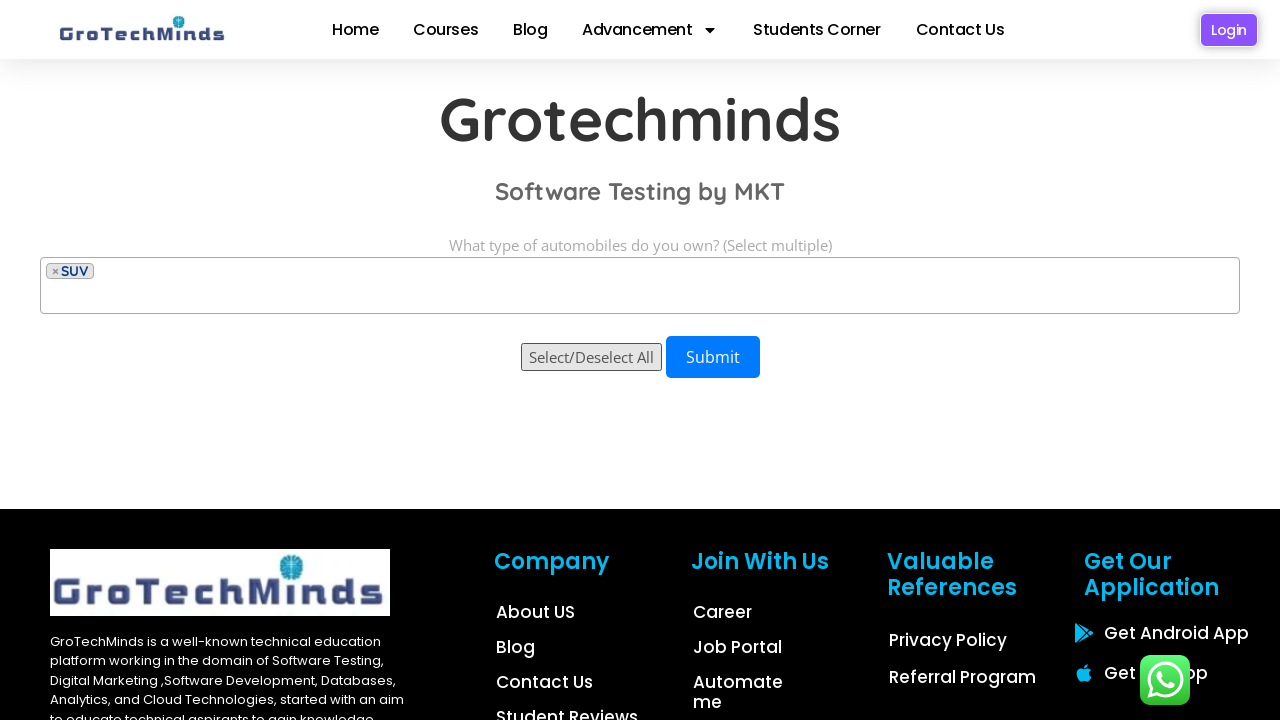